Tests e-commerce cart functionality by adding a demo ebook to cart, verifying the item count shows 1, then removing the item and continuing shopping

Starting URL: https://shopdemo.e-junkie.com/

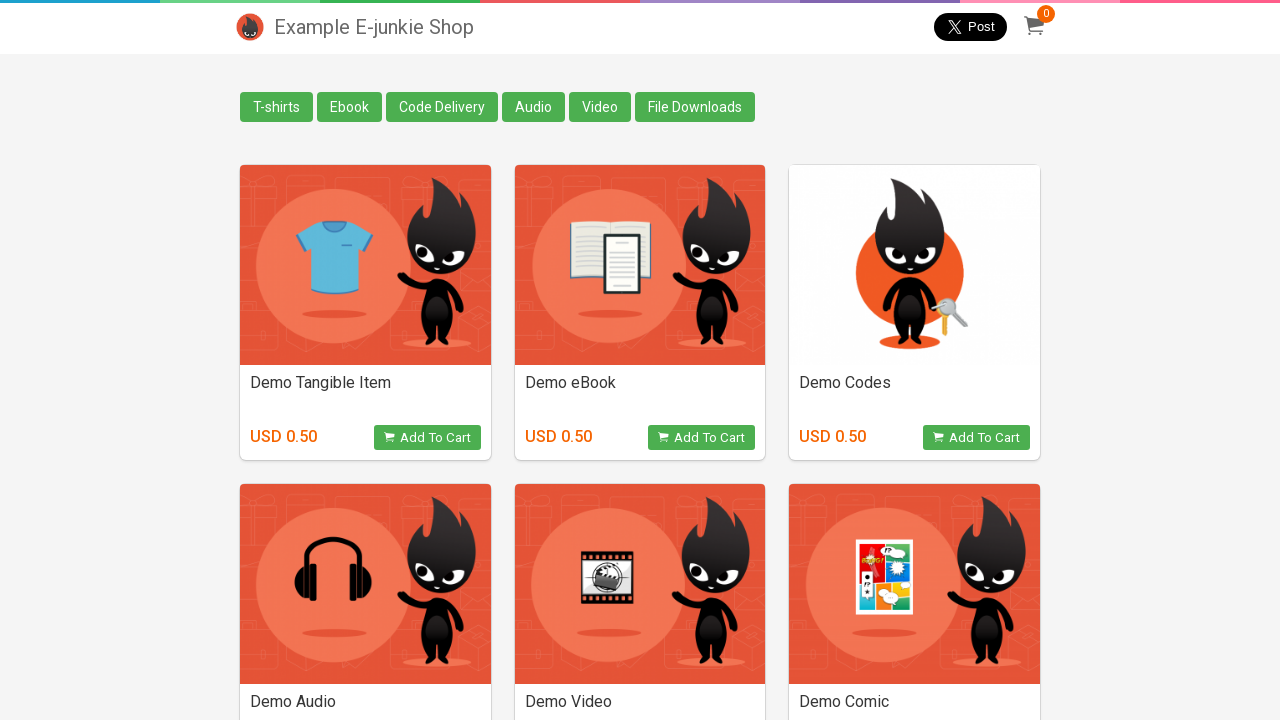

Clicked on Demo eBook thumbnail at (640, 265) on xpath=//div[@class='thumbnail'and @style='background-image: url(https://s3.amazo
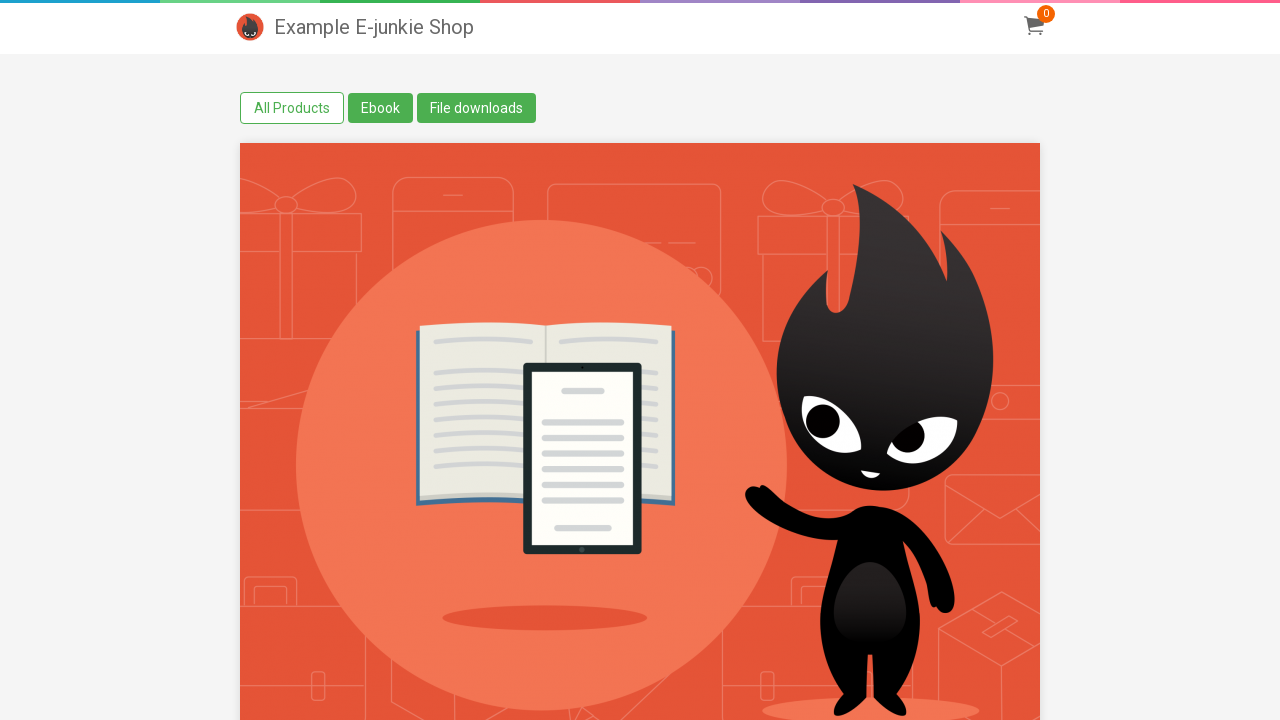

Clicked Add to Cart button at (898, 360) on [class='g_btn']
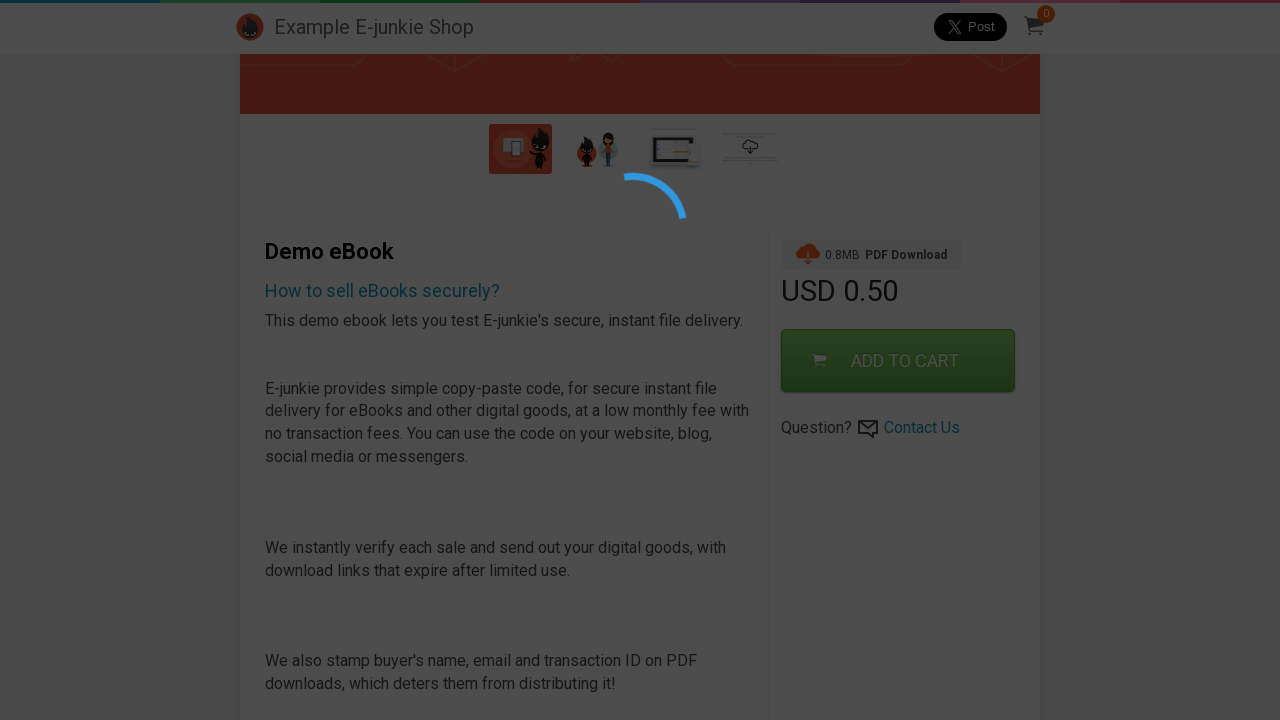

Cart modal iframe loaded
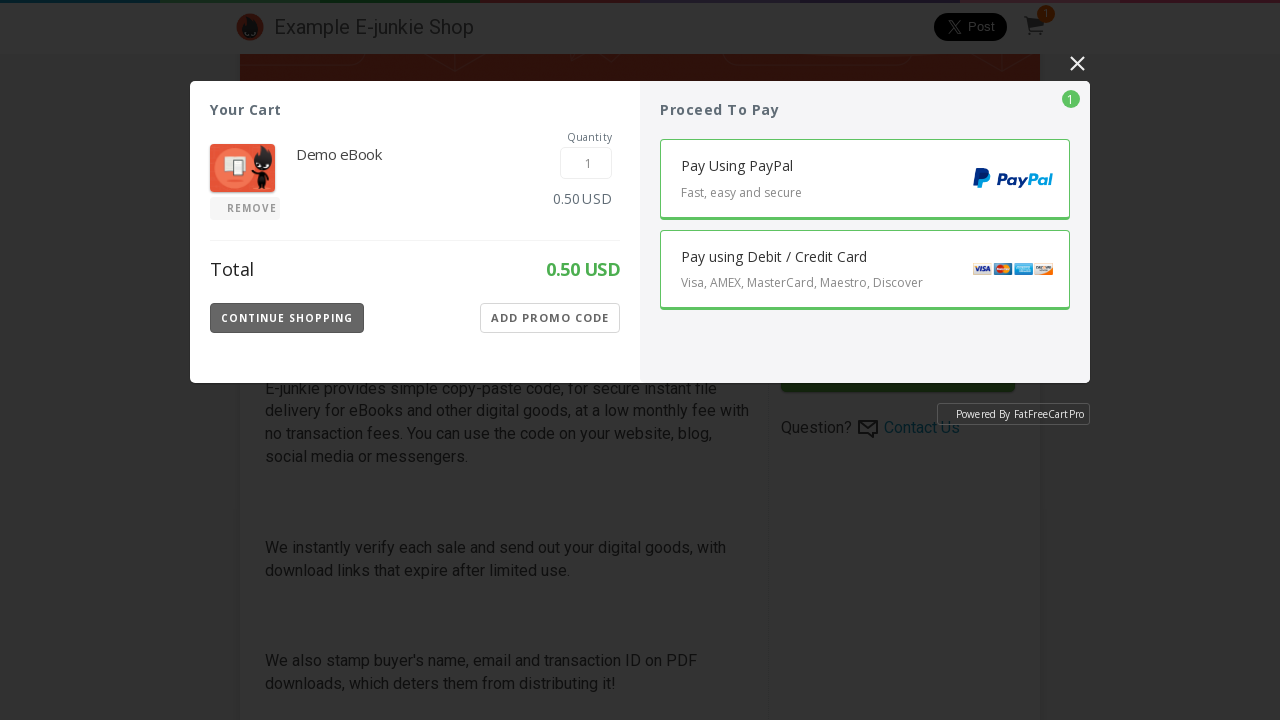

Retrieved cart modal iframe element
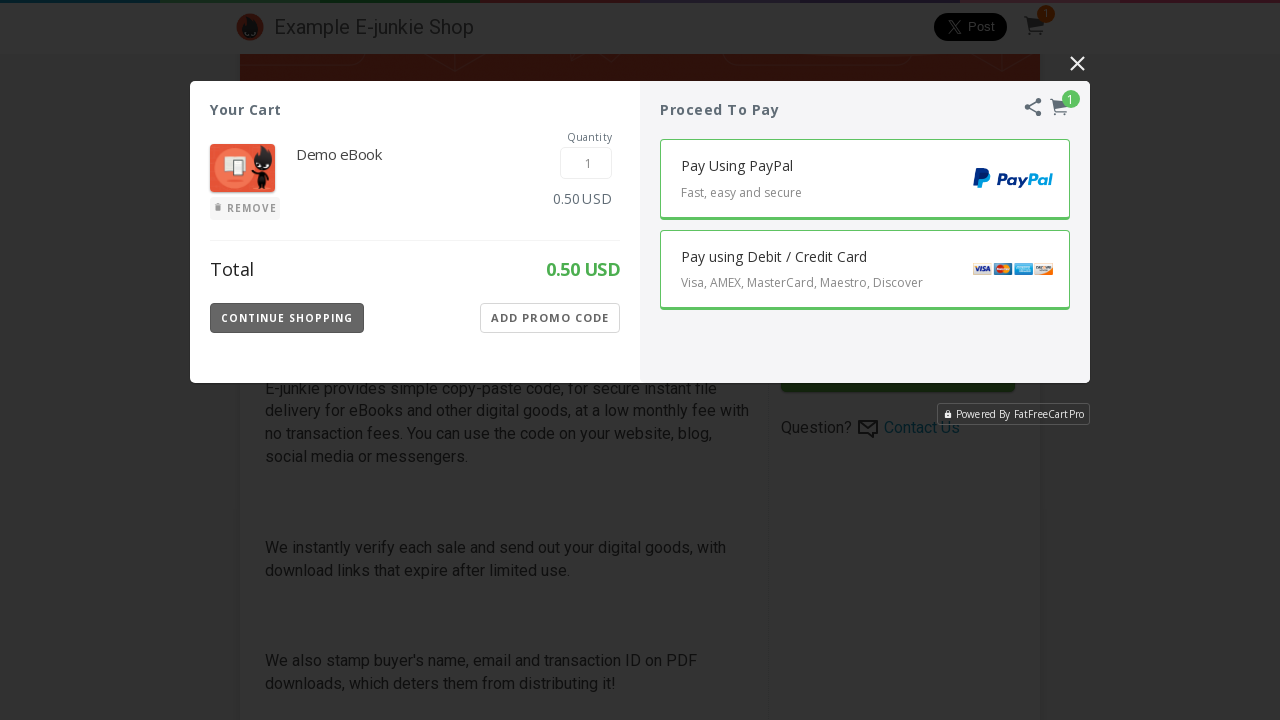

Switched to cart modal iframe content
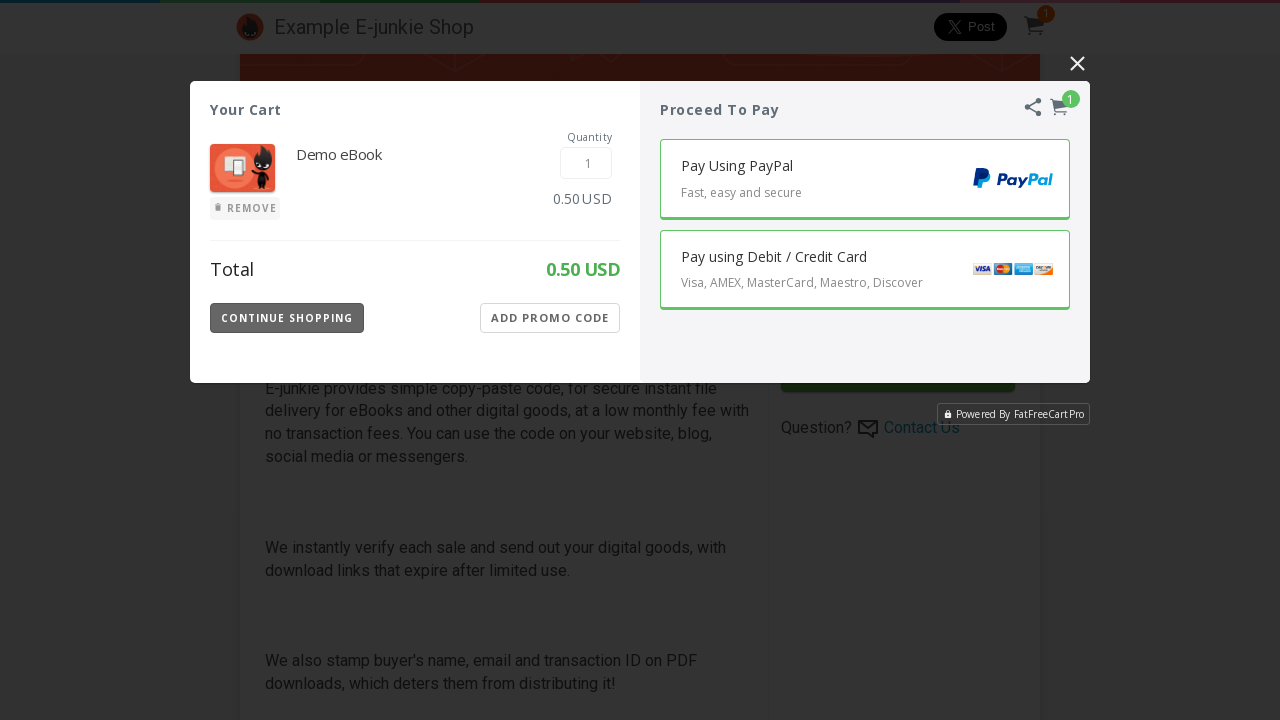

Cart product quantity element loaded
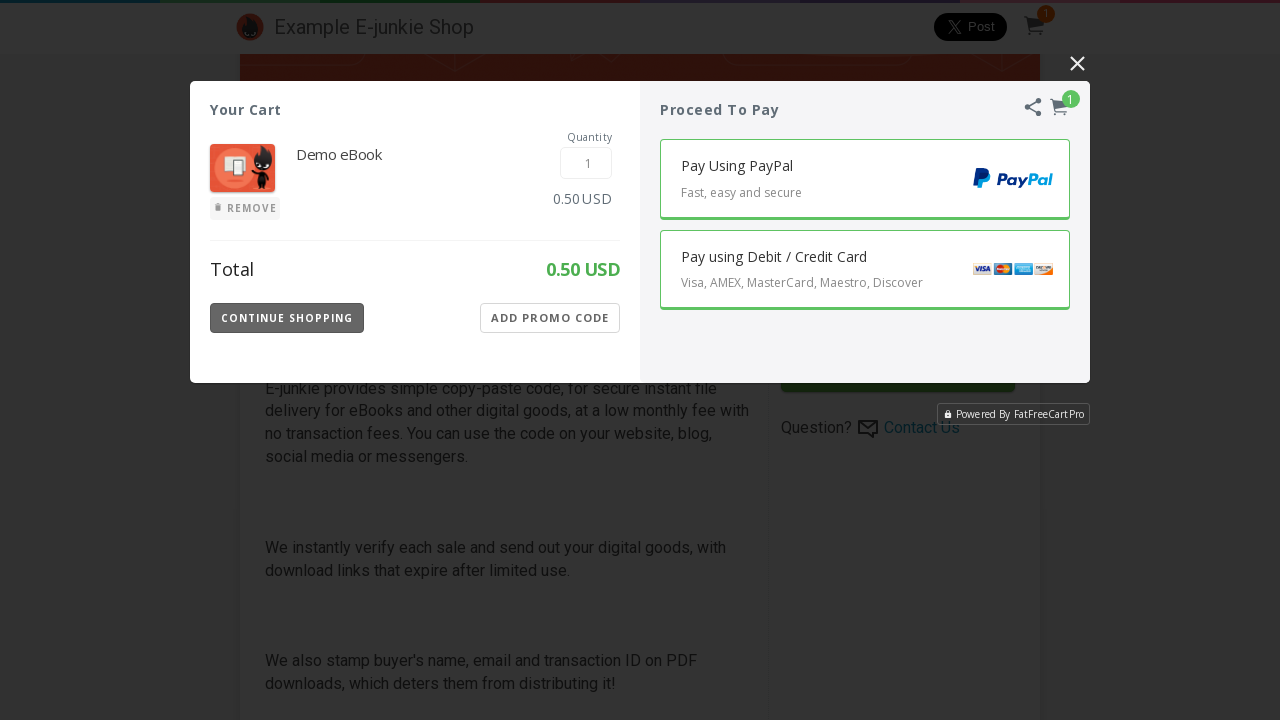

Retrieved cart item count element
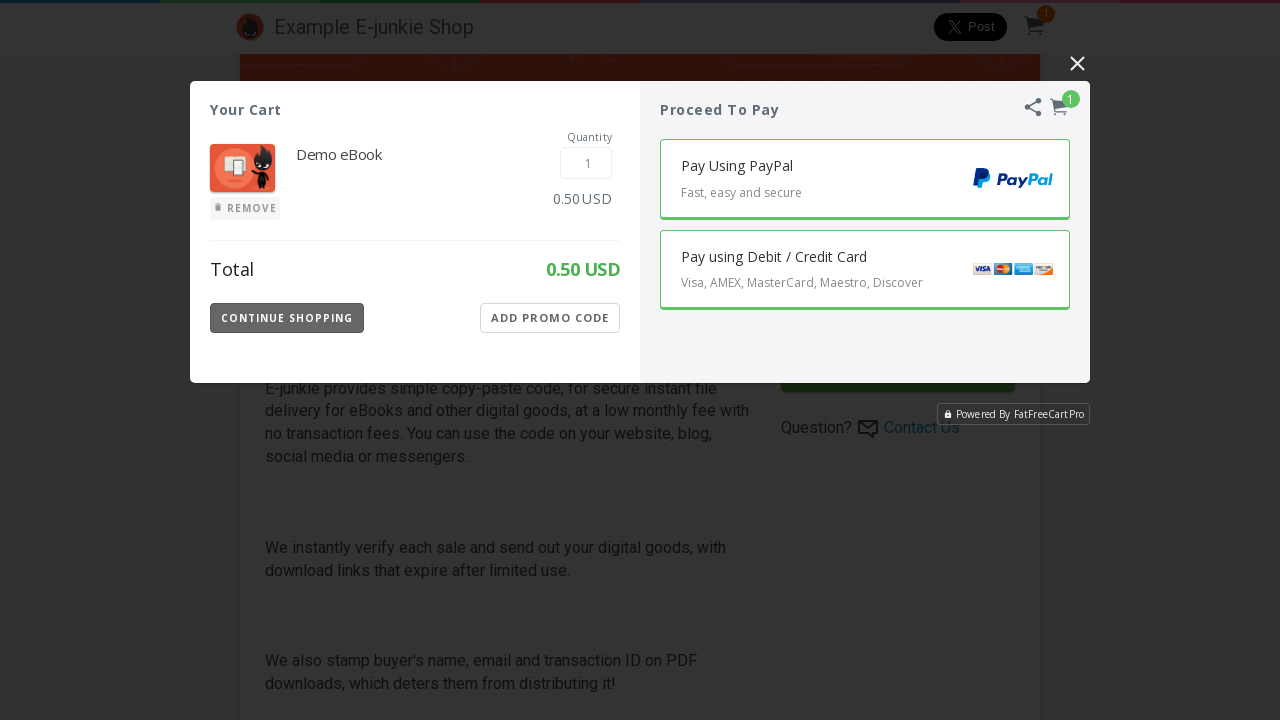

Verified cart item count is 1
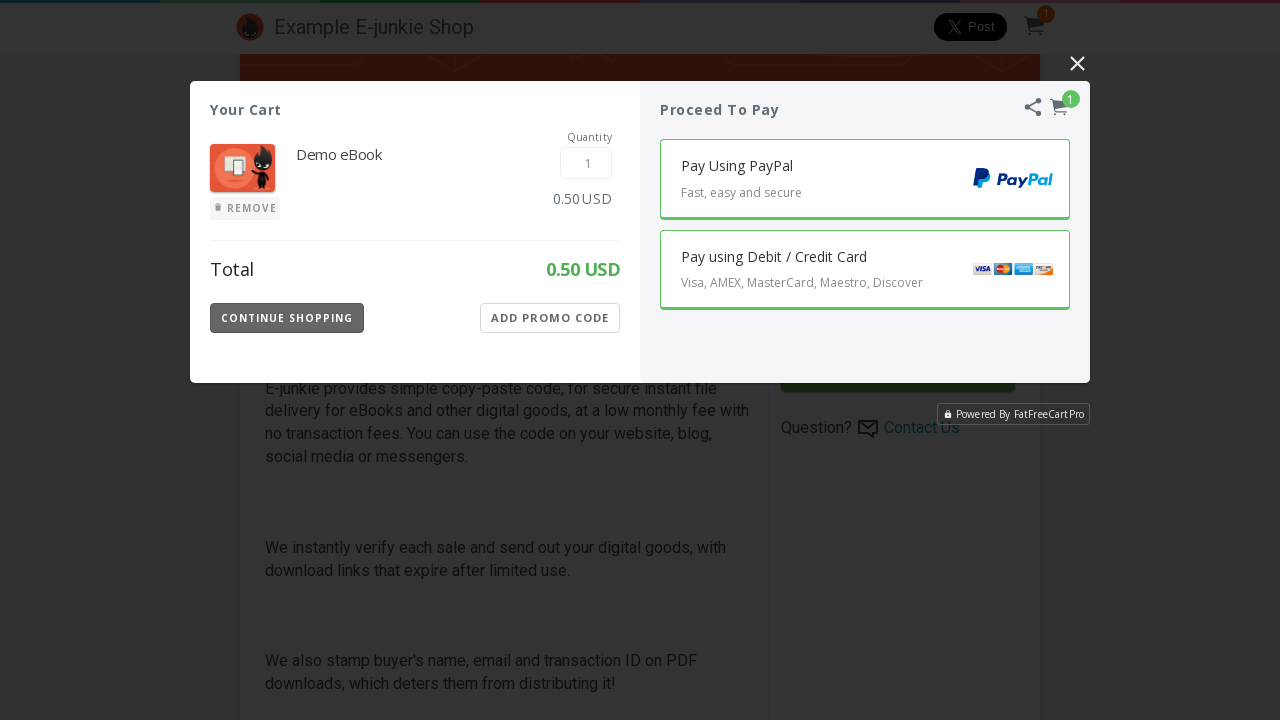

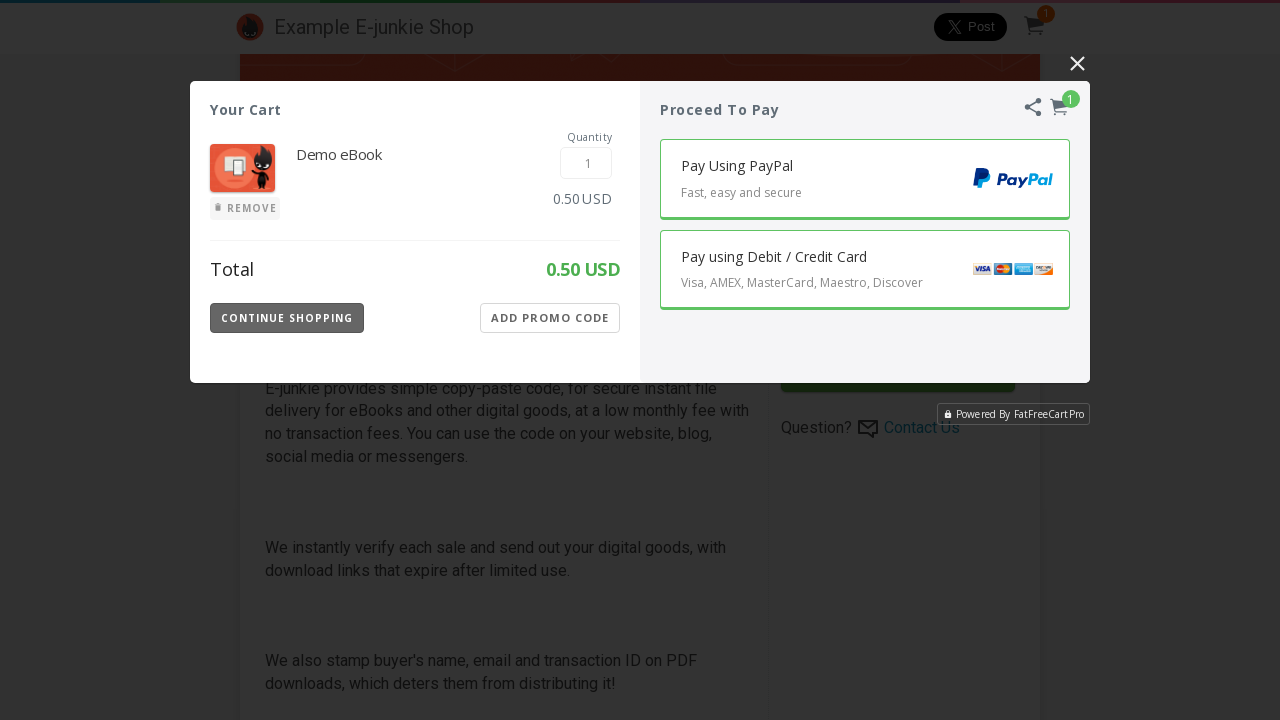